Tests selecting a title from the 'Select One' dropdown by choosing "Mr."

Starting URL: https://demoqa.com/select-menu

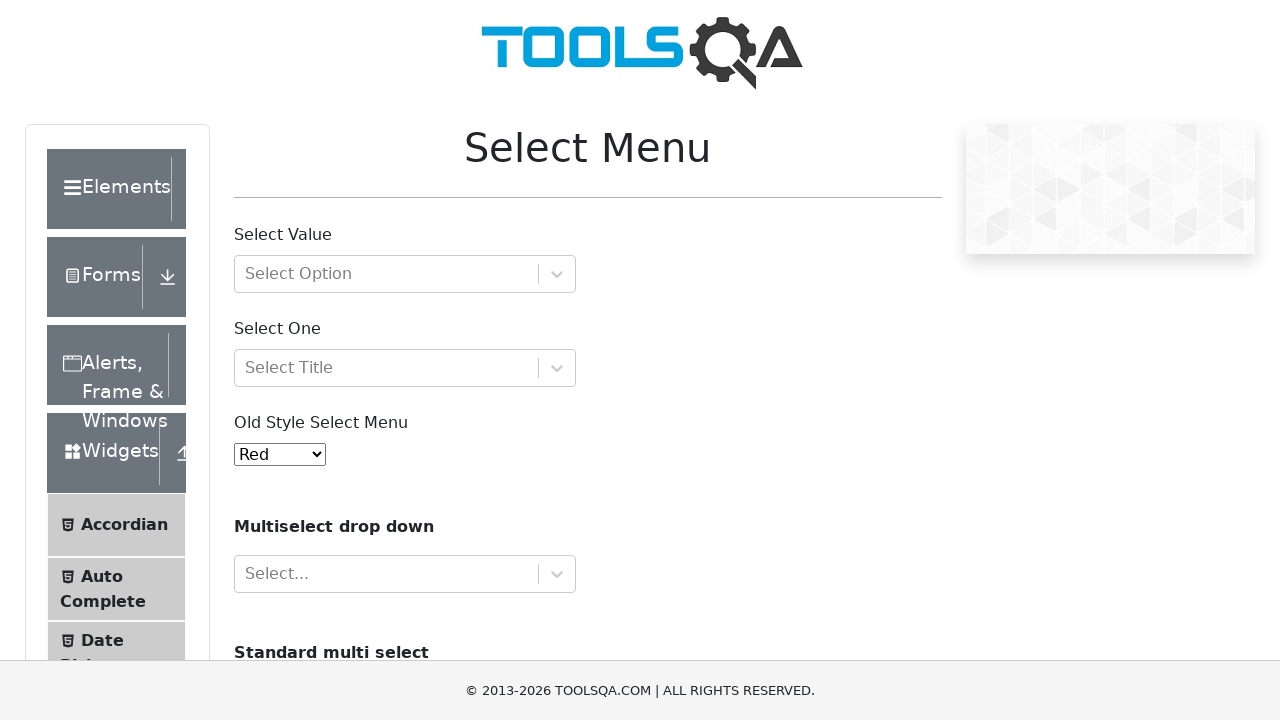

Clicked on the 'Select One' dropdown to open it at (405, 368) on #selectOne
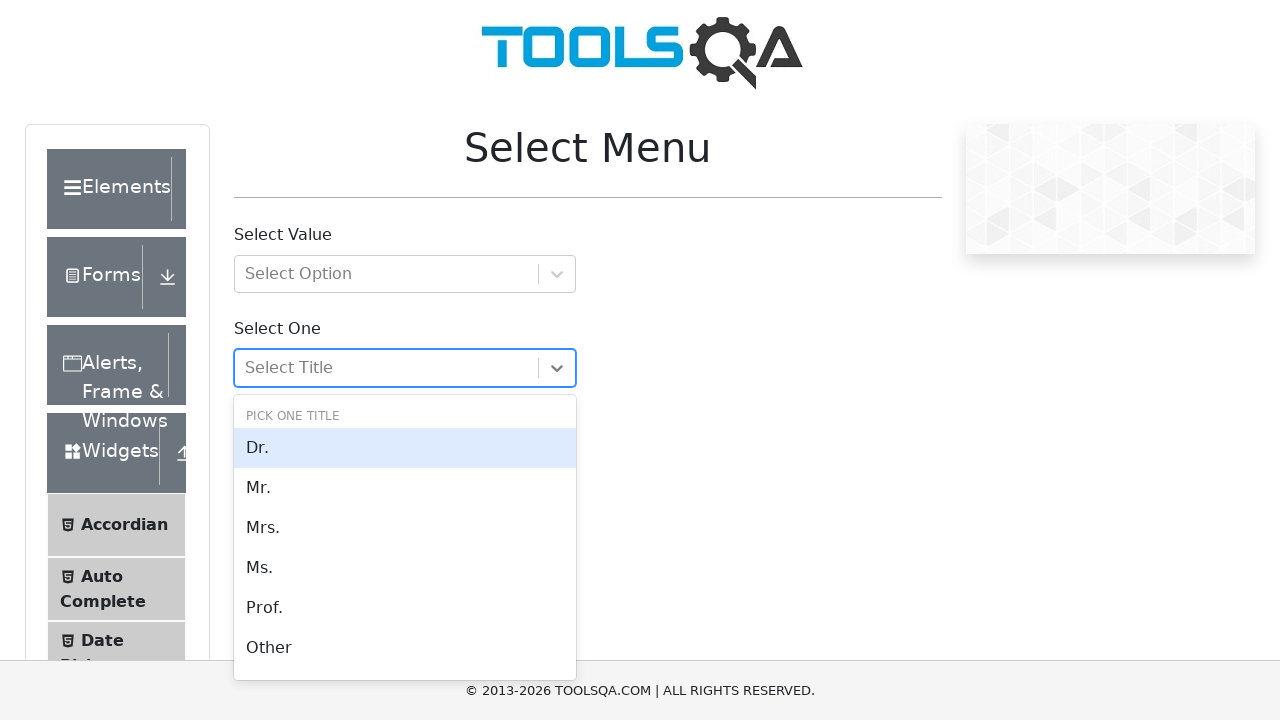

Selected 'Mr.' from the dropdown menu at (405, 488) on text=Mr.
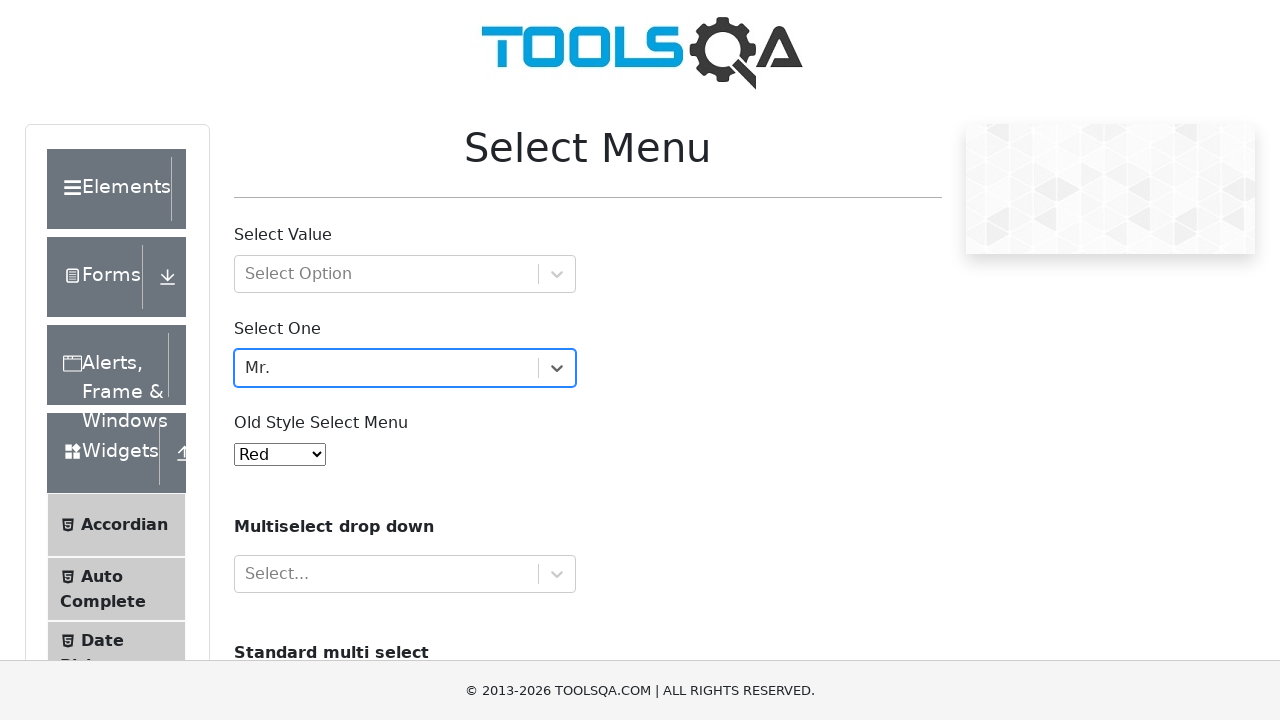

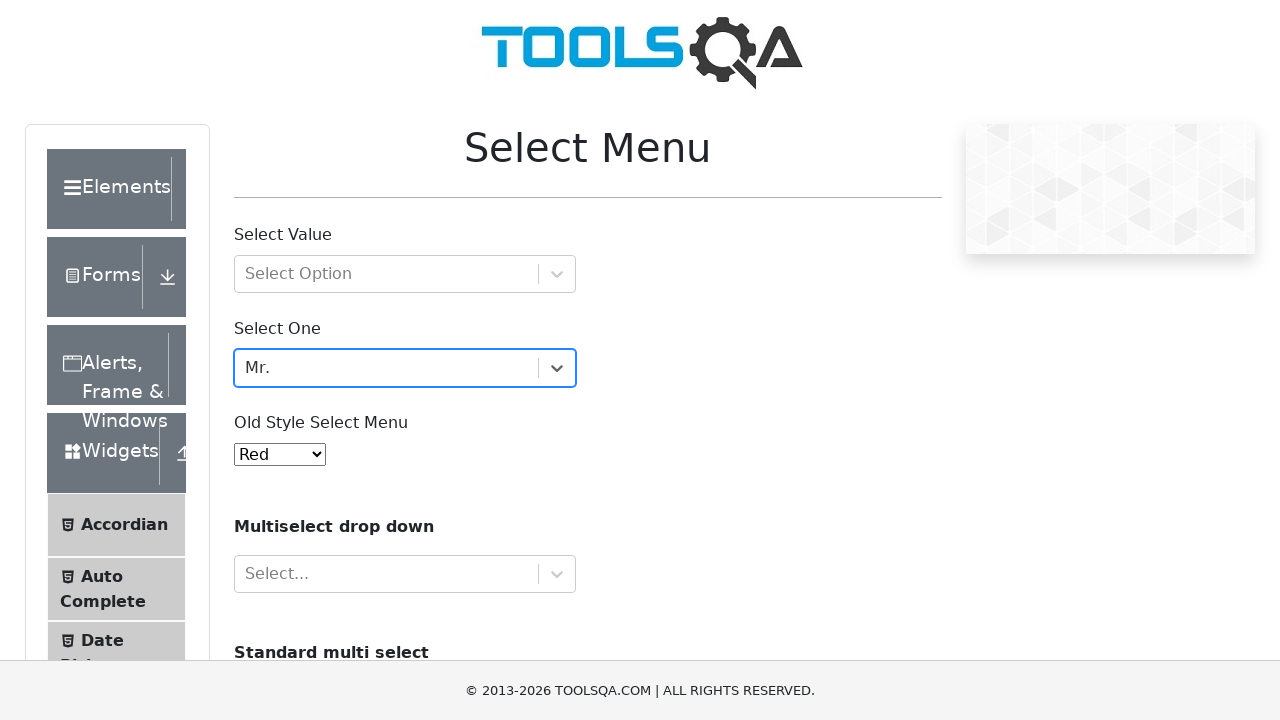